Tests mouse hover functionality by hovering over a button and clicking the "Top" option from the hover menu

Starting URL: https://rahulshettyacademy.com/AutomationPractice/

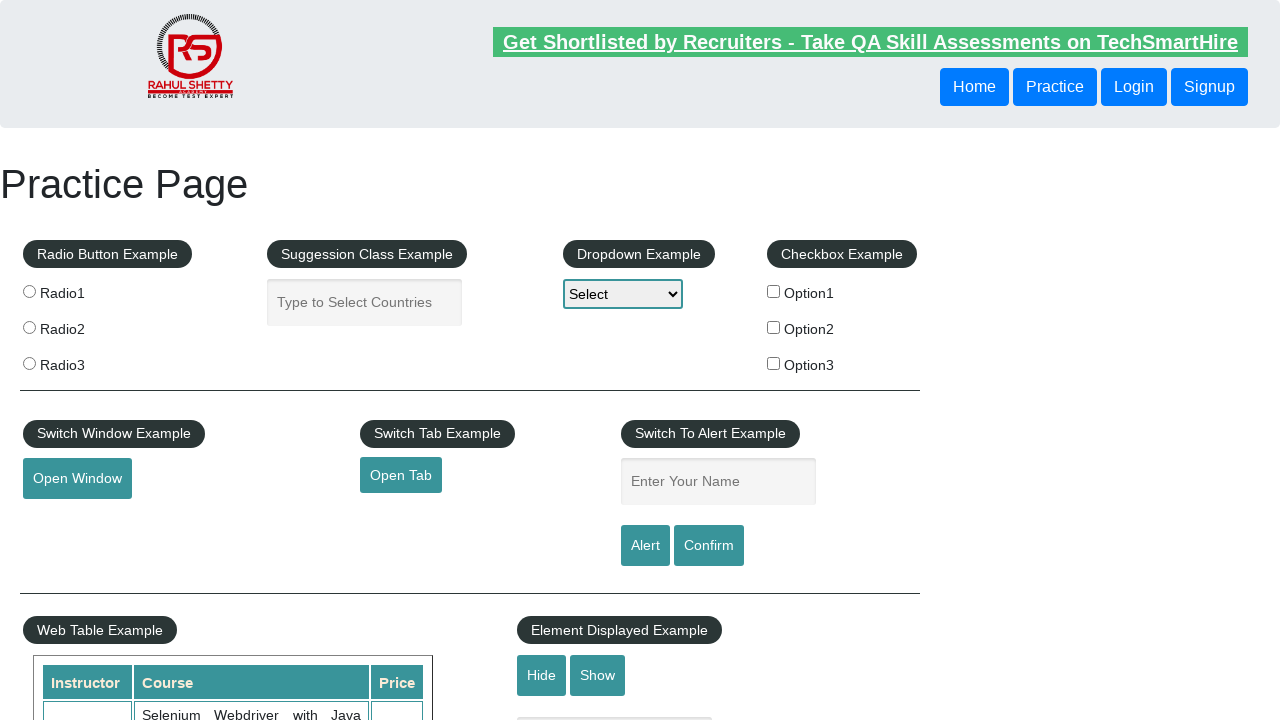

Scrolled down by 1300 pixels to reach the mouse hover section
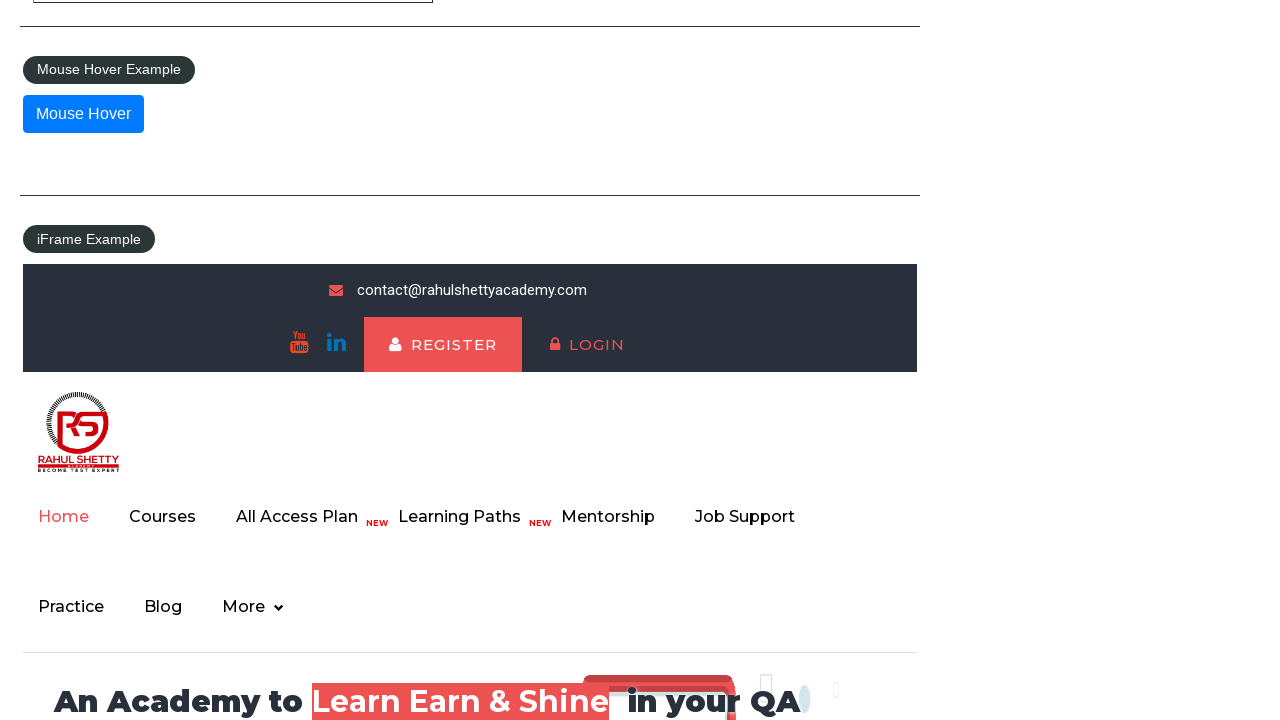

Hovered over the mouse hover button to reveal menu options at (83, 114) on #mousehover
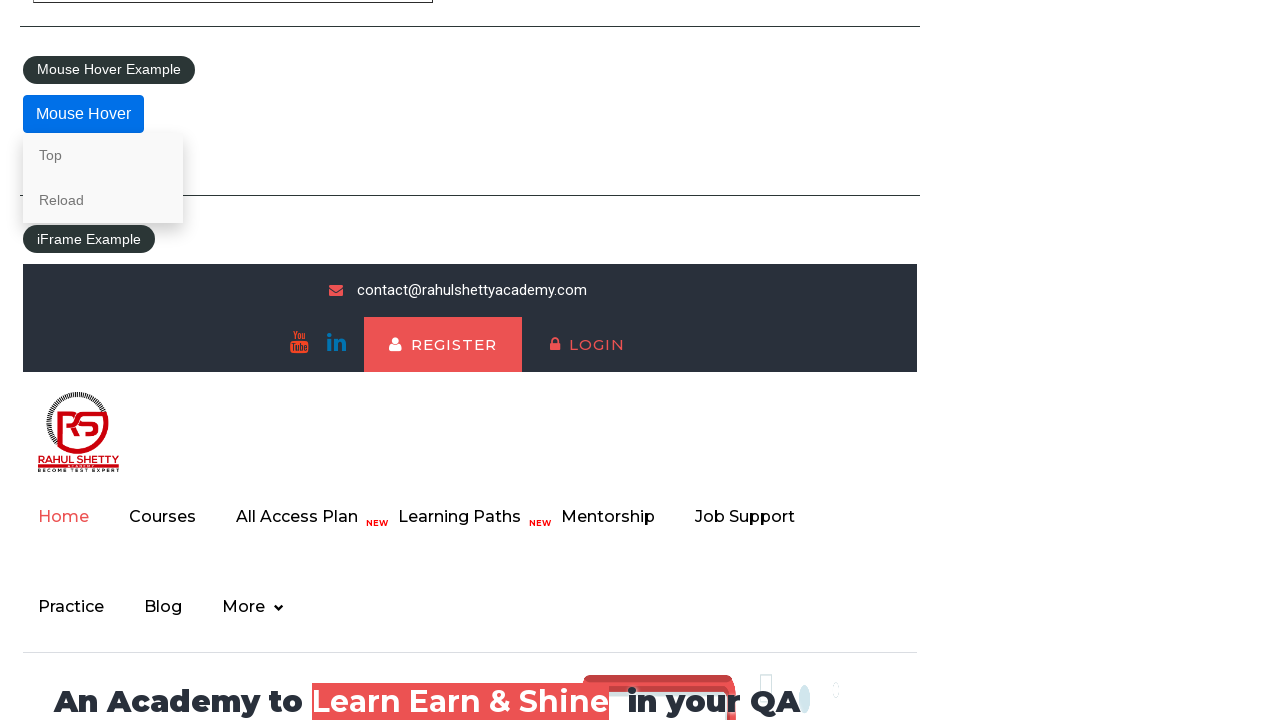

Clicked on the 'Top' option from the hover menu at (103, 155) on a:has-text('Top')
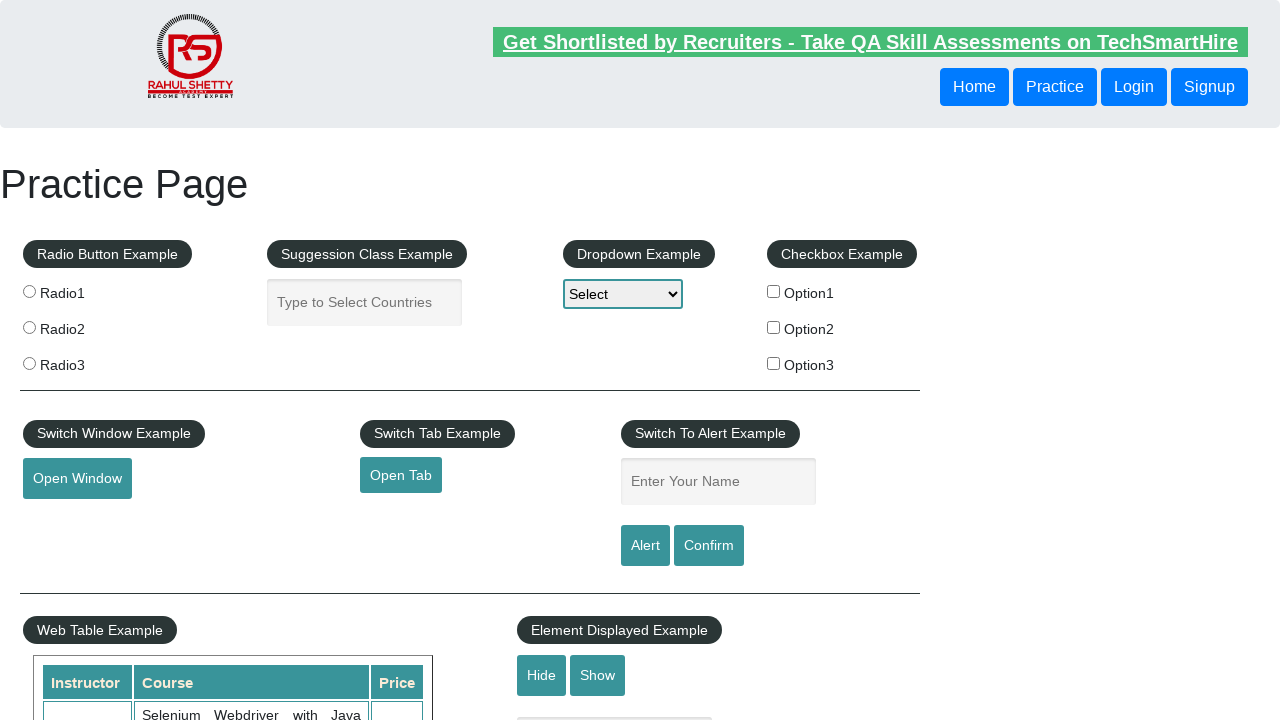

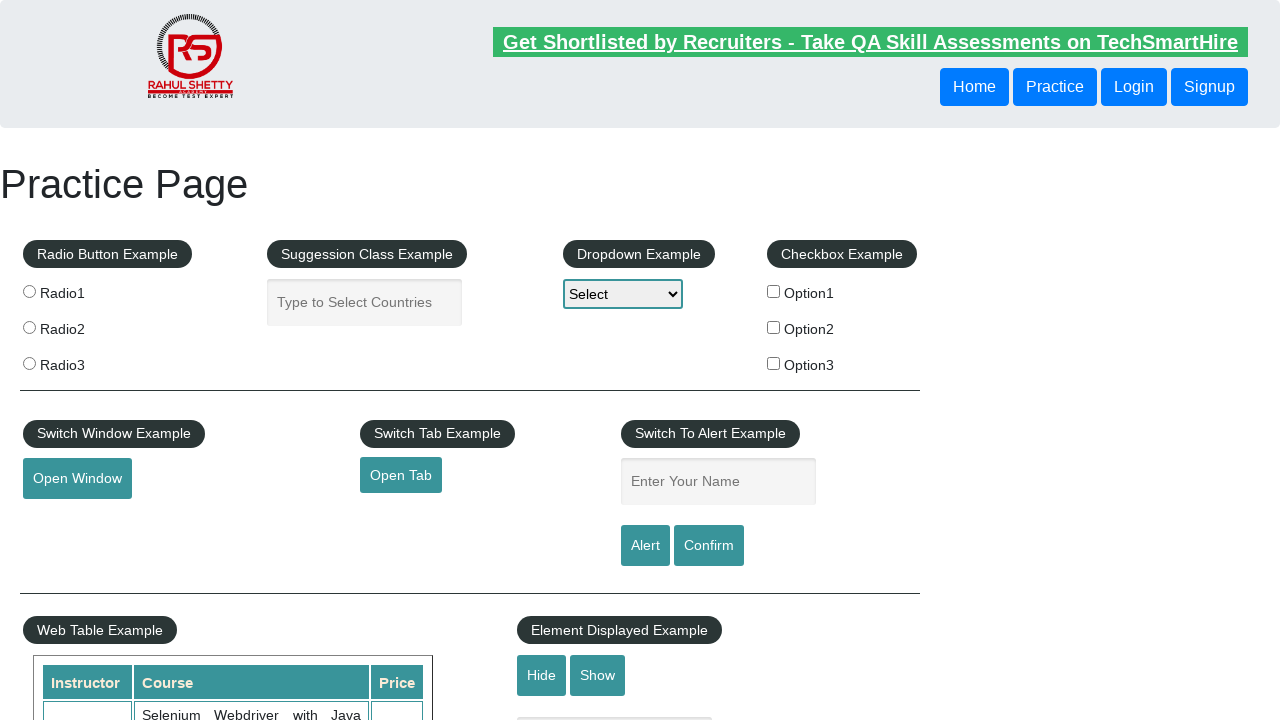